Tests alert handling by triggering alerts and accepting/dismissing them using OK and Cancel buttons

Starting URL: http://testautomationpractice.blogspot.com/

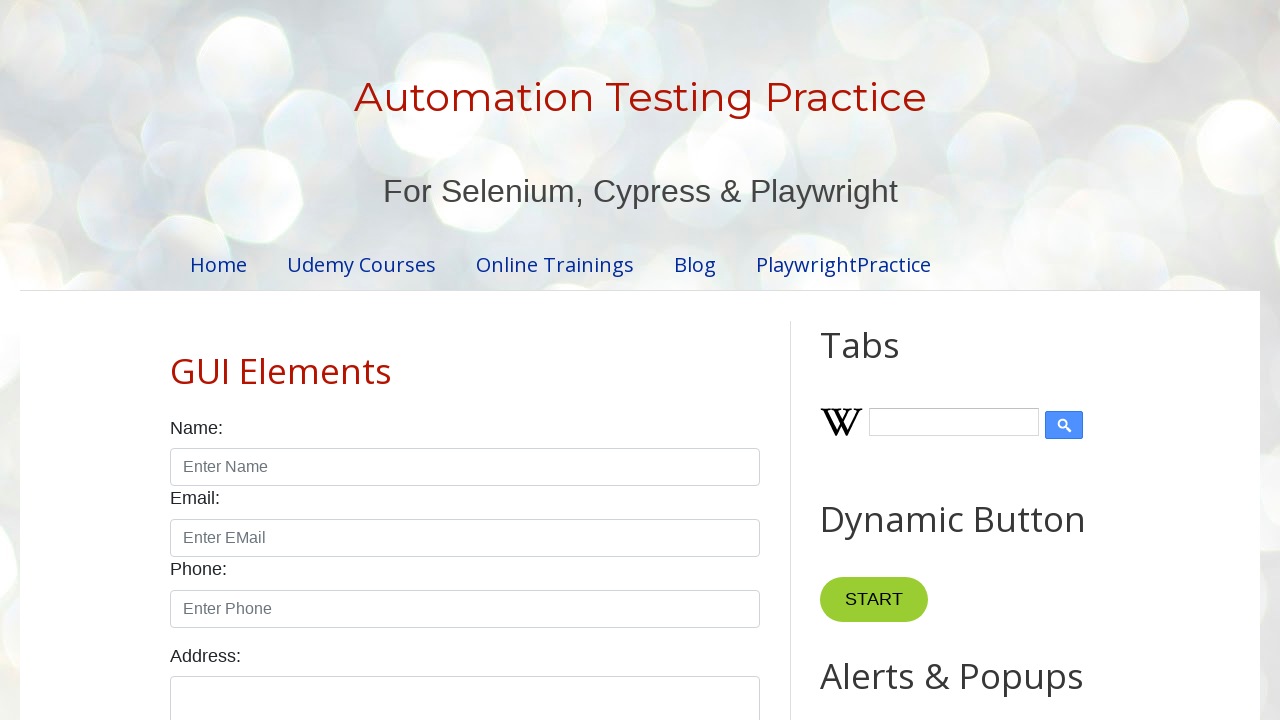

Clicked button to trigger first alert at (888, 361) on xpath=//*[@id="HTML9"]/div[1]/button
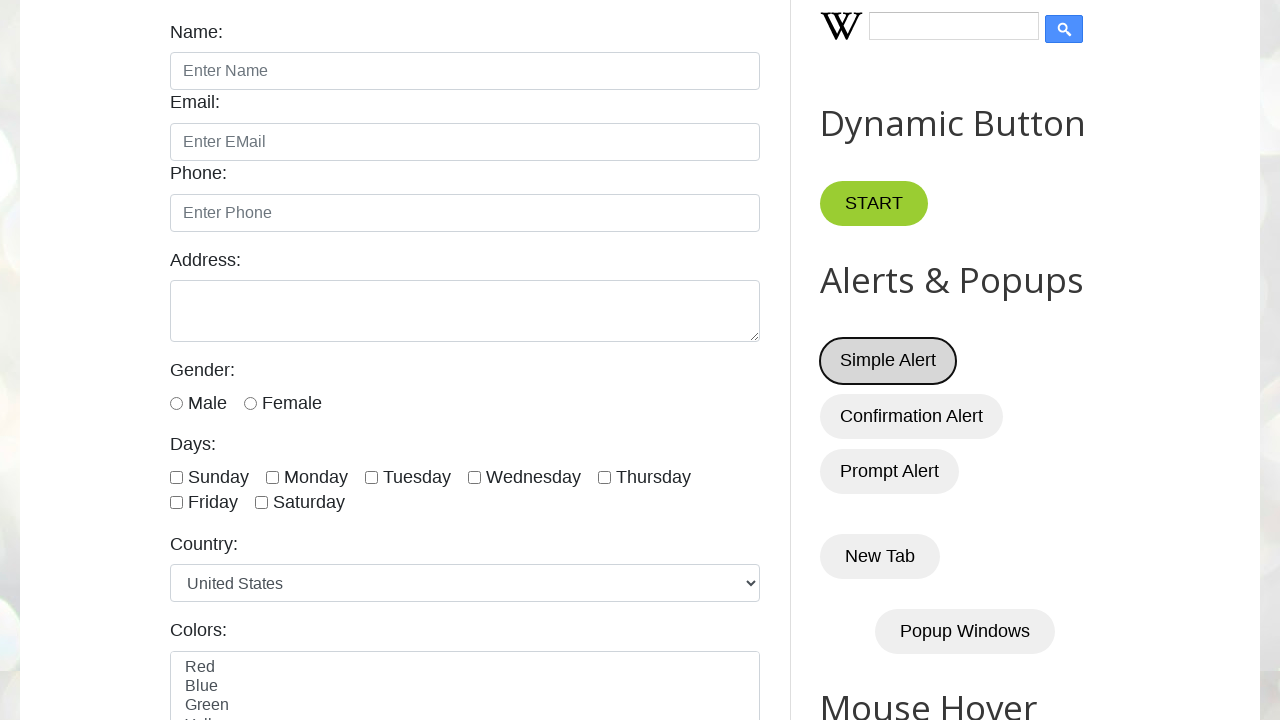

Set up dialog handler to accept alerts
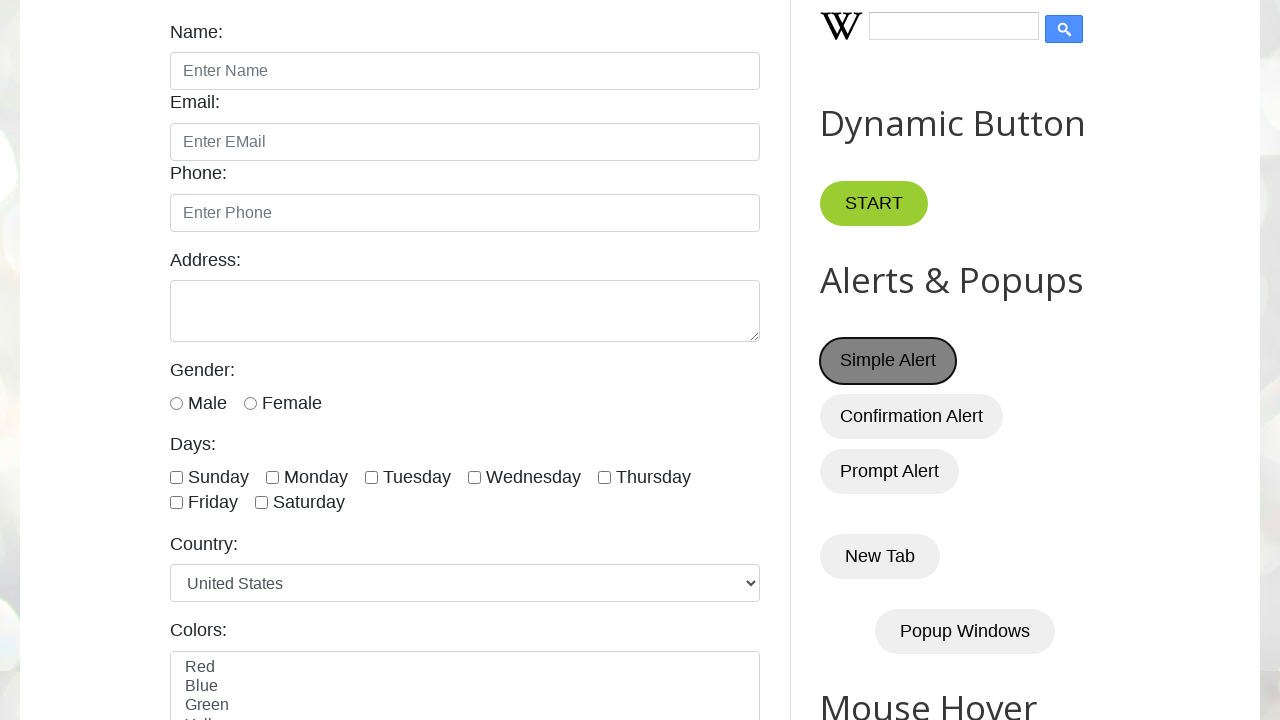

Waited 1 second for alert handling to complete
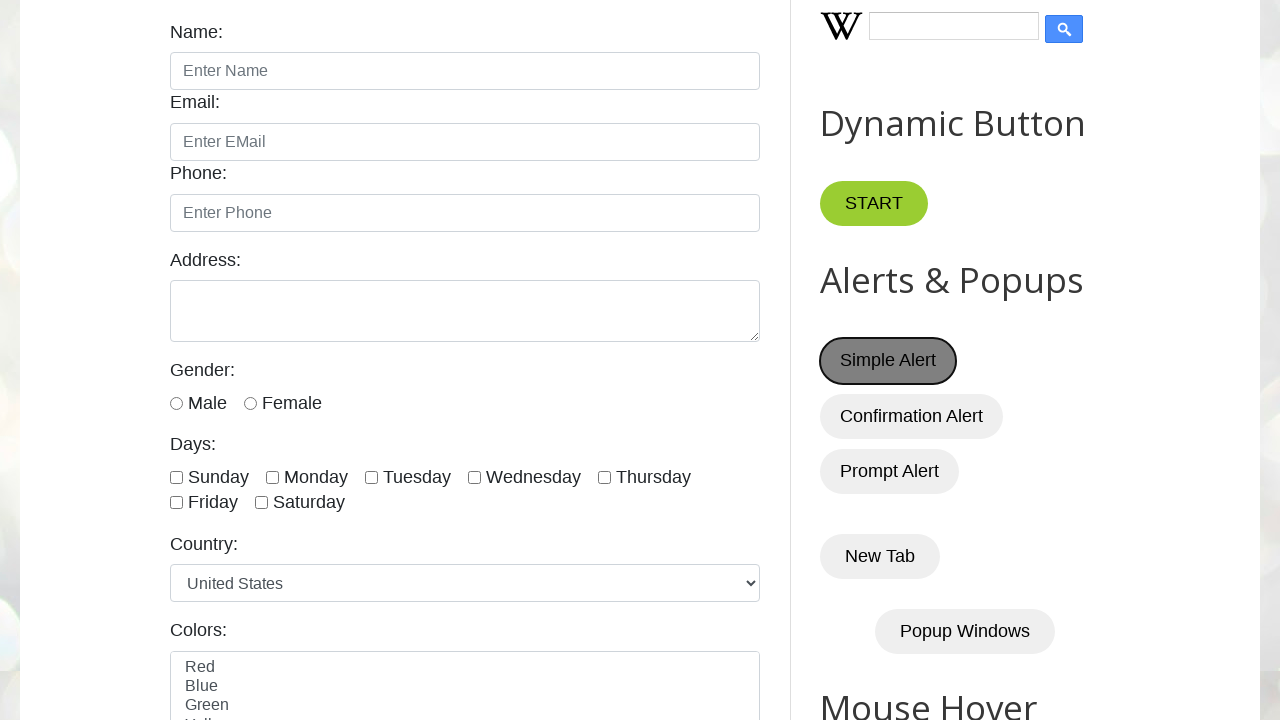

Clicked button to trigger second alert at (888, 361) on xpath=//*[@id="HTML9"]/div[1]/button
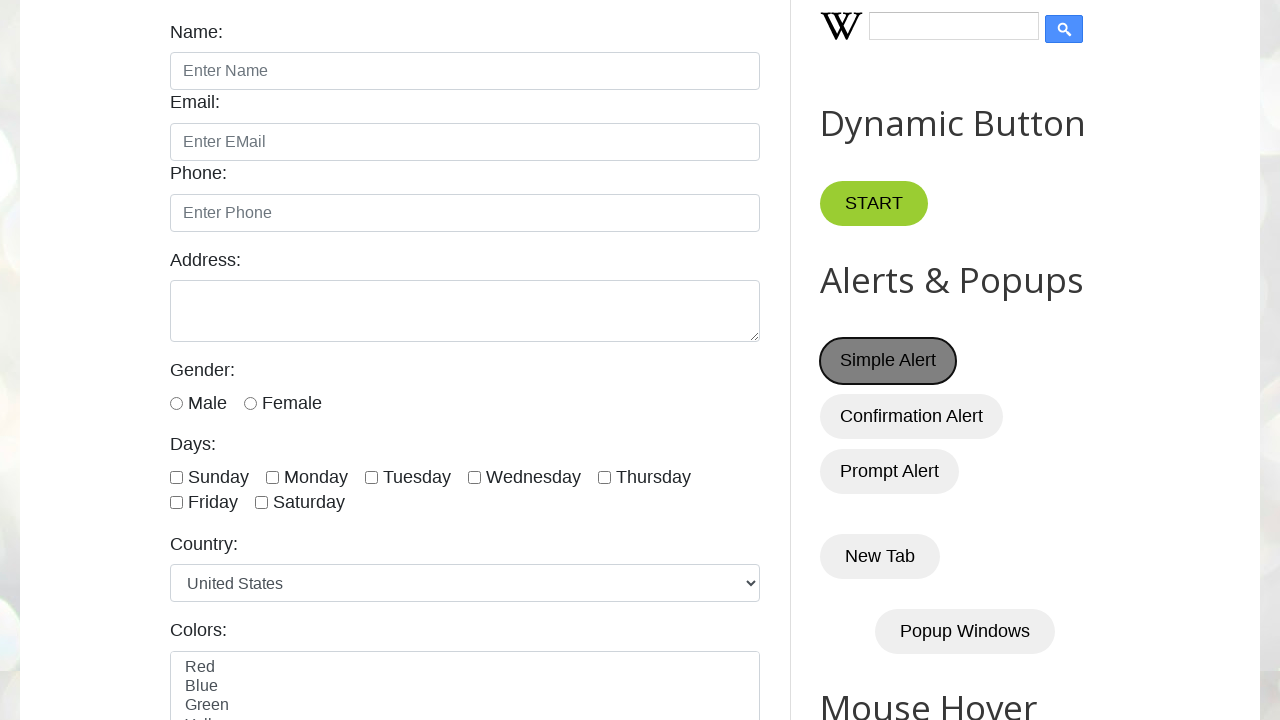

Set up dialog handler to dismiss alert using Cancel button
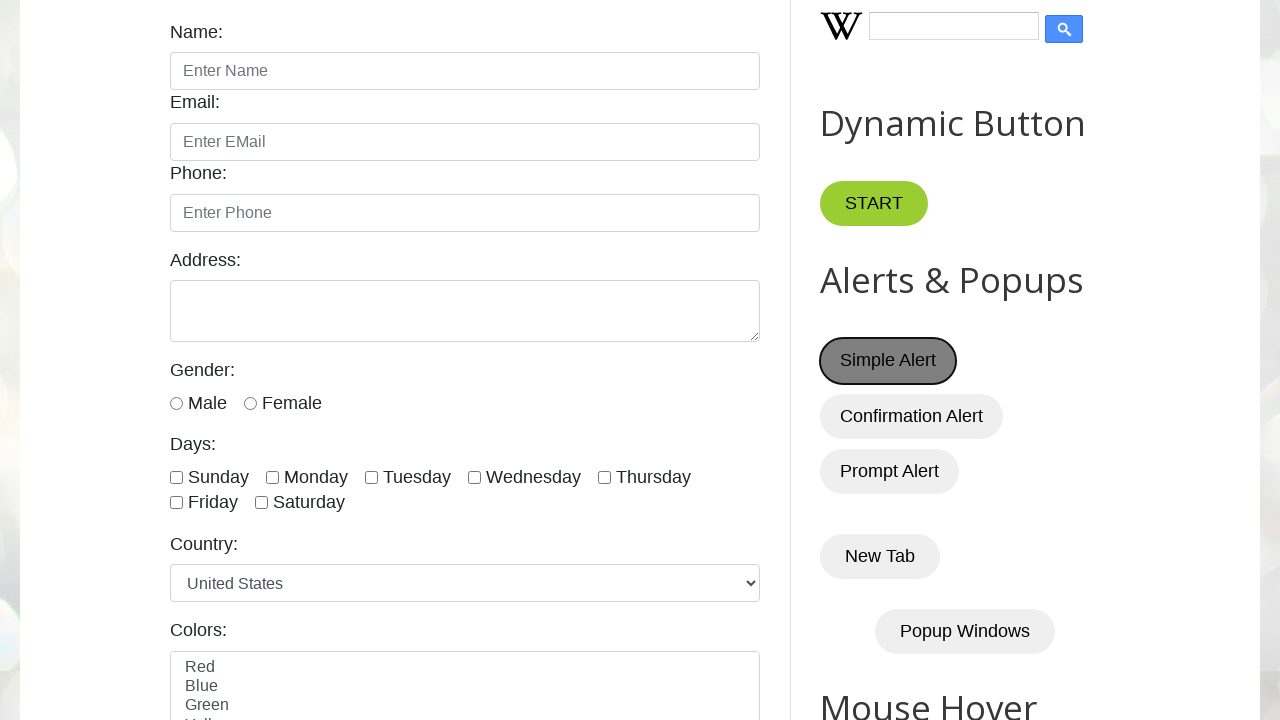

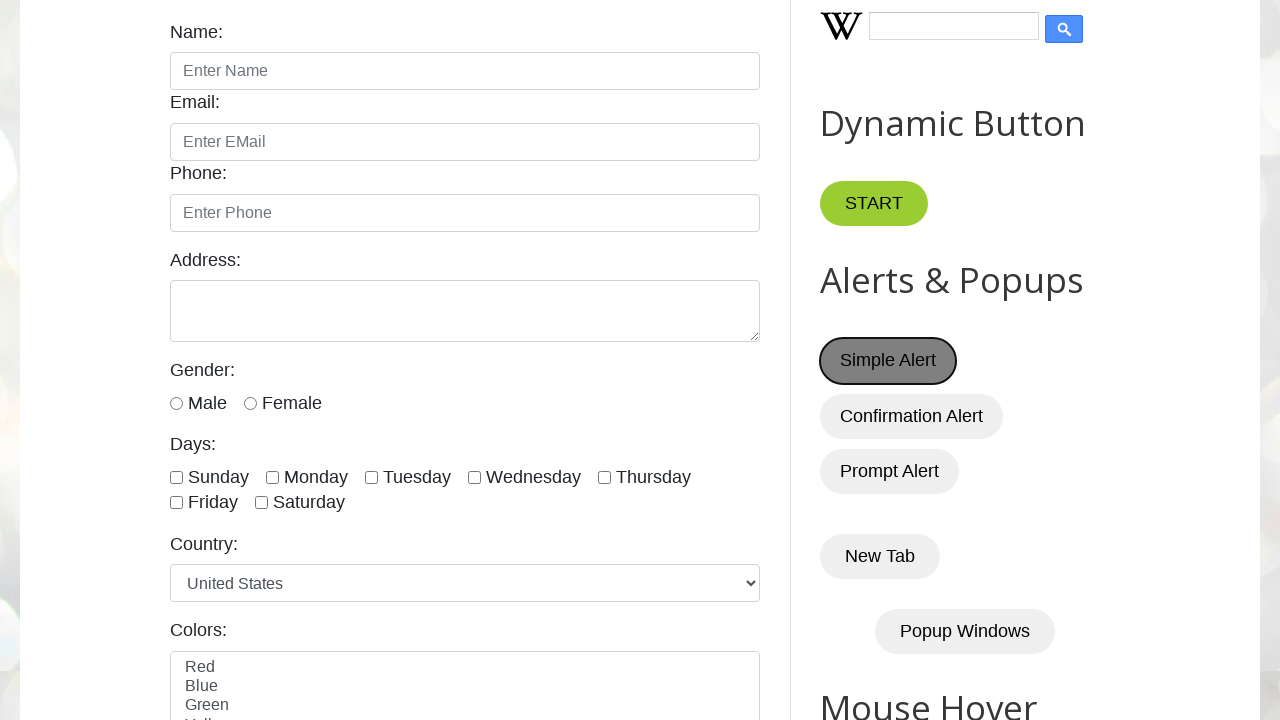